Tests selecting "Milk" option from a dropdown menu on a form controllers page

Starting URL: https://dgotlieb.github.io/Controllers/

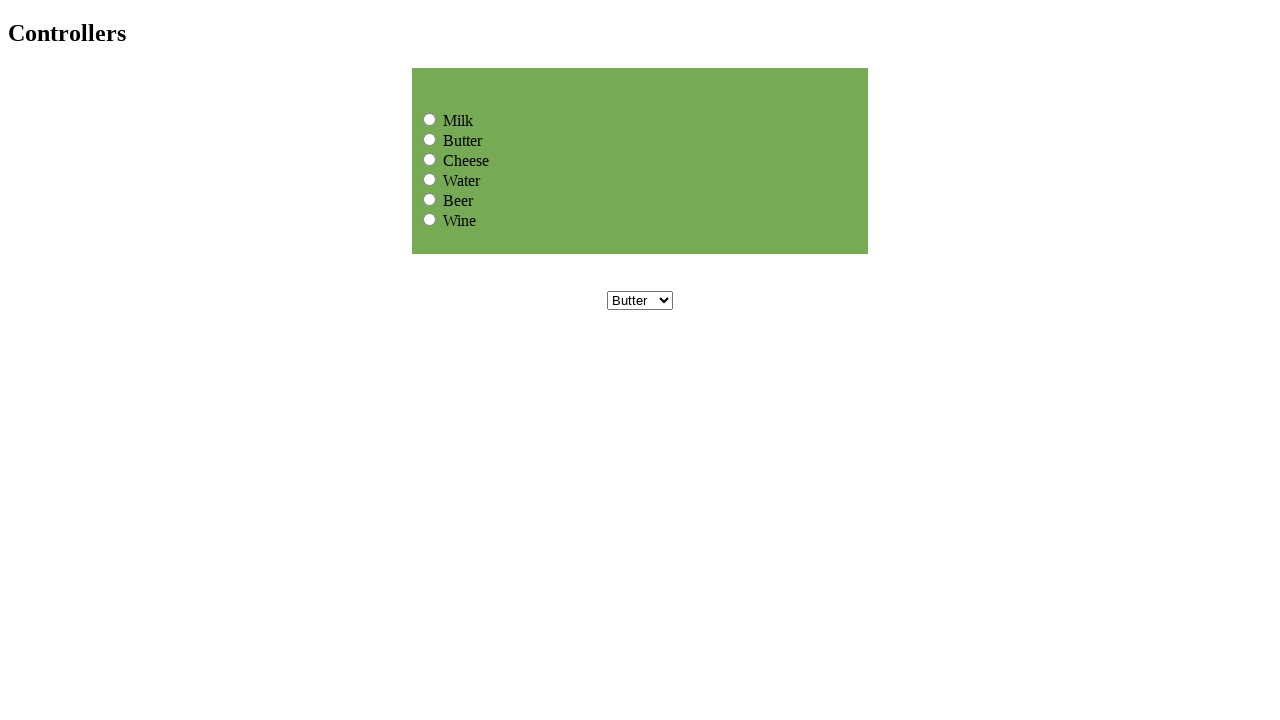

Navigated to form controllers page
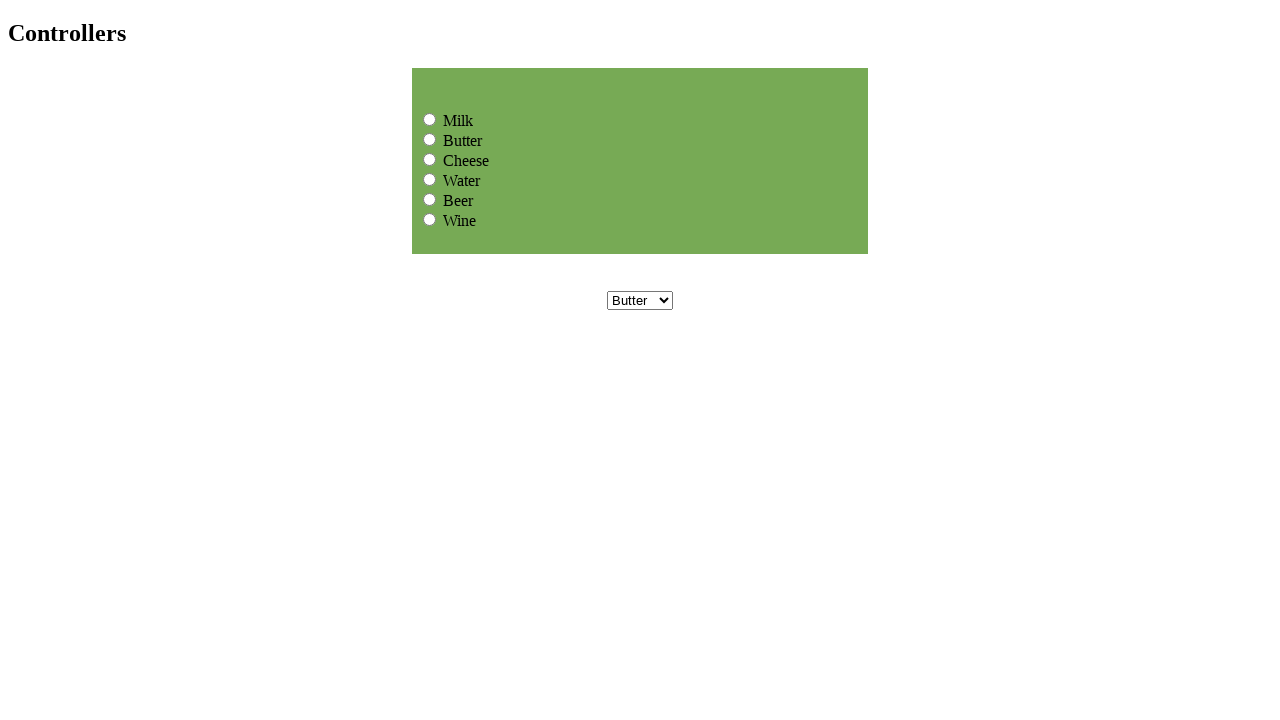

Selected 'Milk' option from dropdown menu on select[name='dropdownmenu']
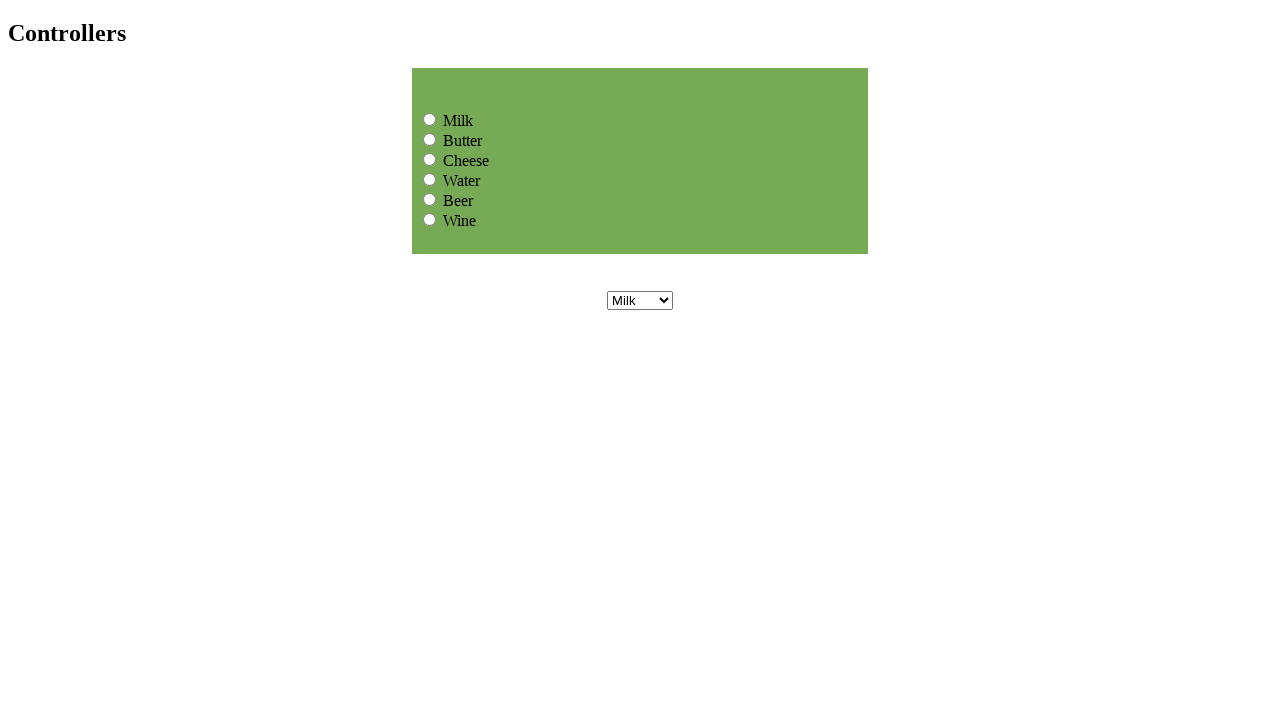

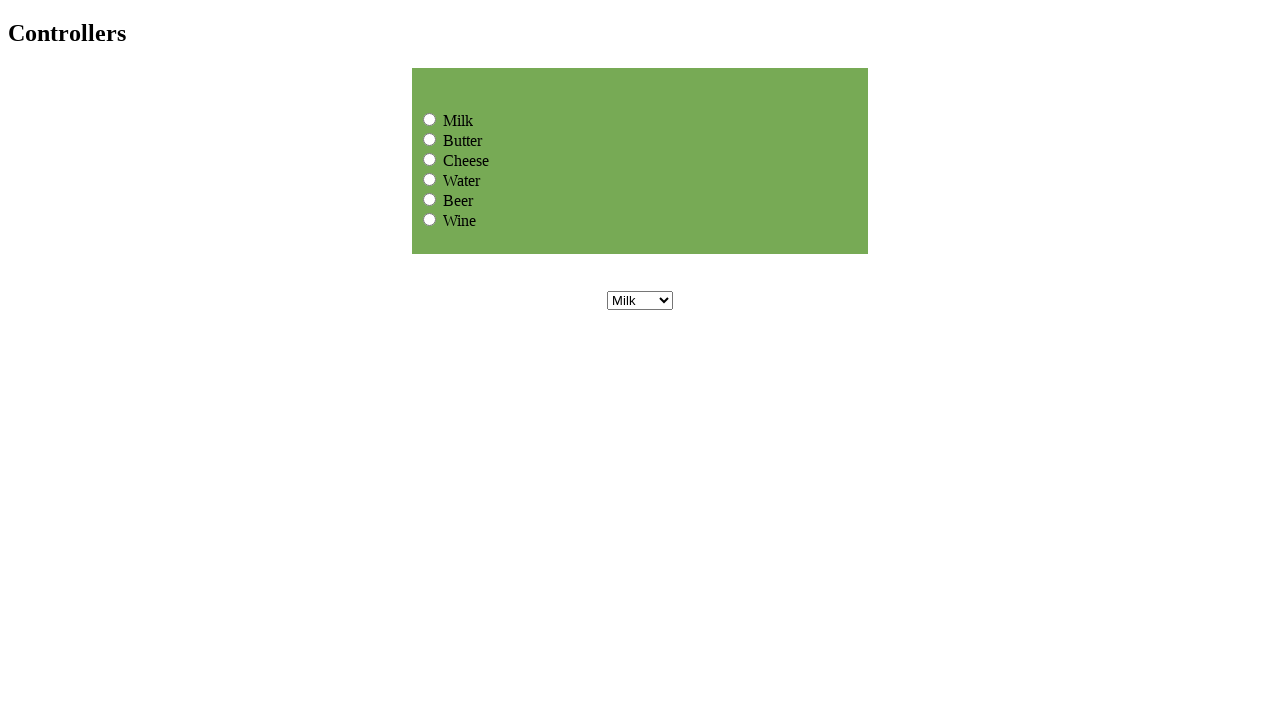